Tests basic navigation by visiting three different CodersLab websites in sequence: the main CodersLab site, a test store, and a test hotel booking site.

Starting URL: https://coderslab.pl/pl

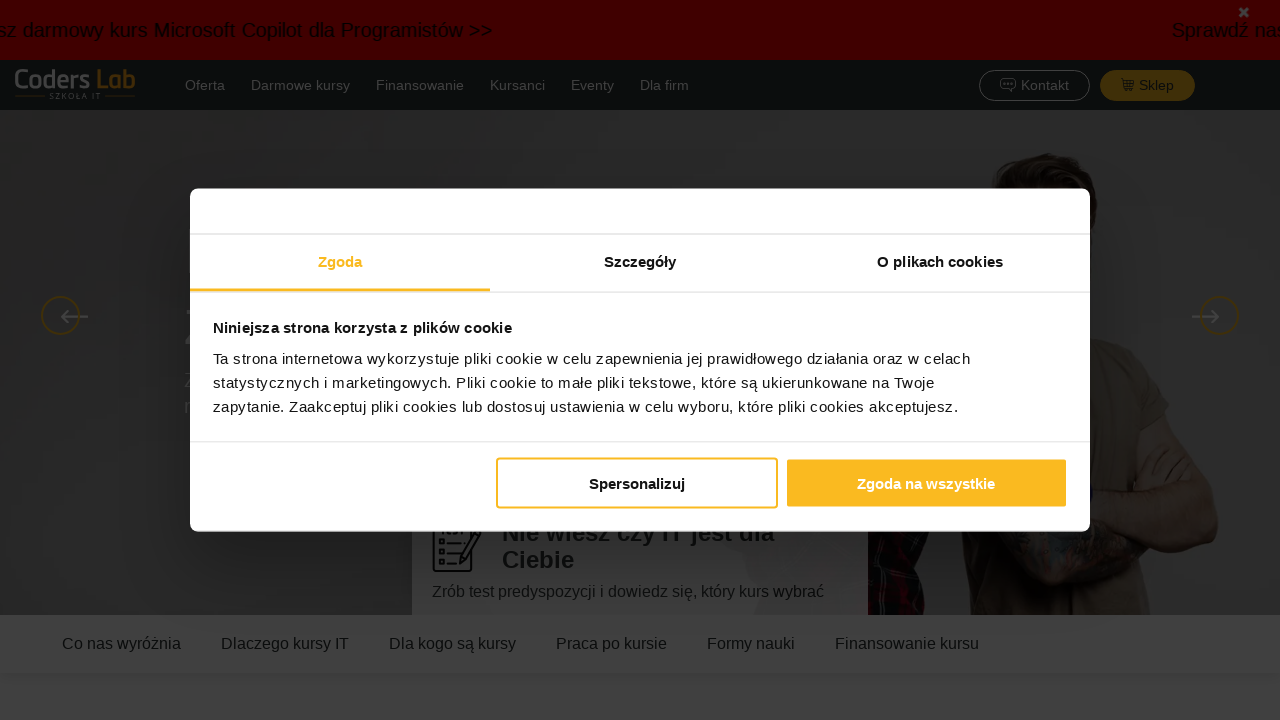

Navigated to CodersLab test store website
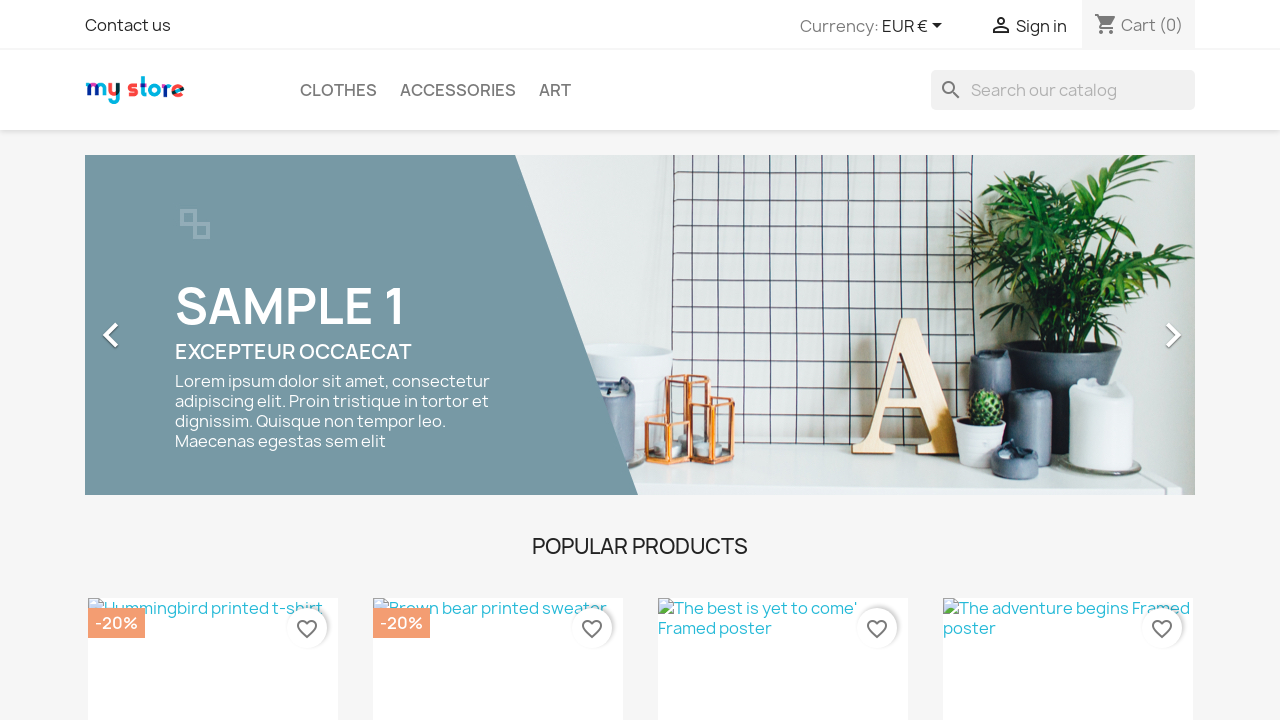

Navigated to CodersLab test hotel booking website
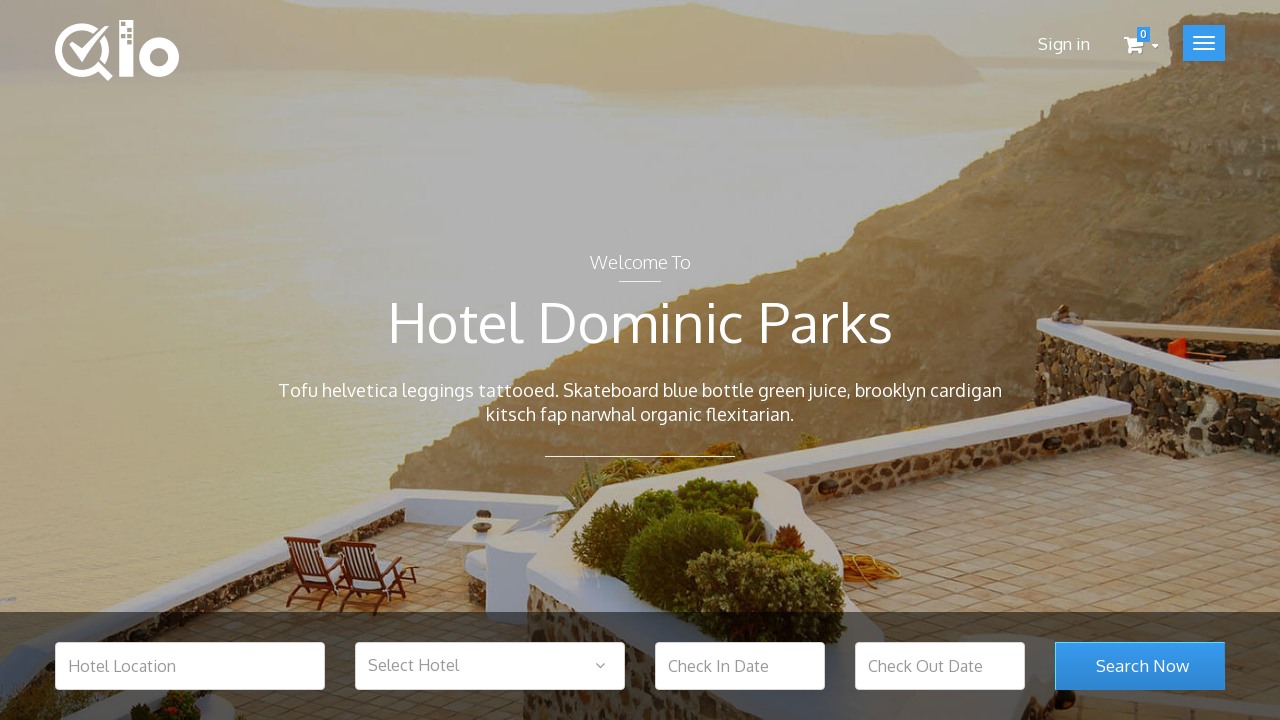

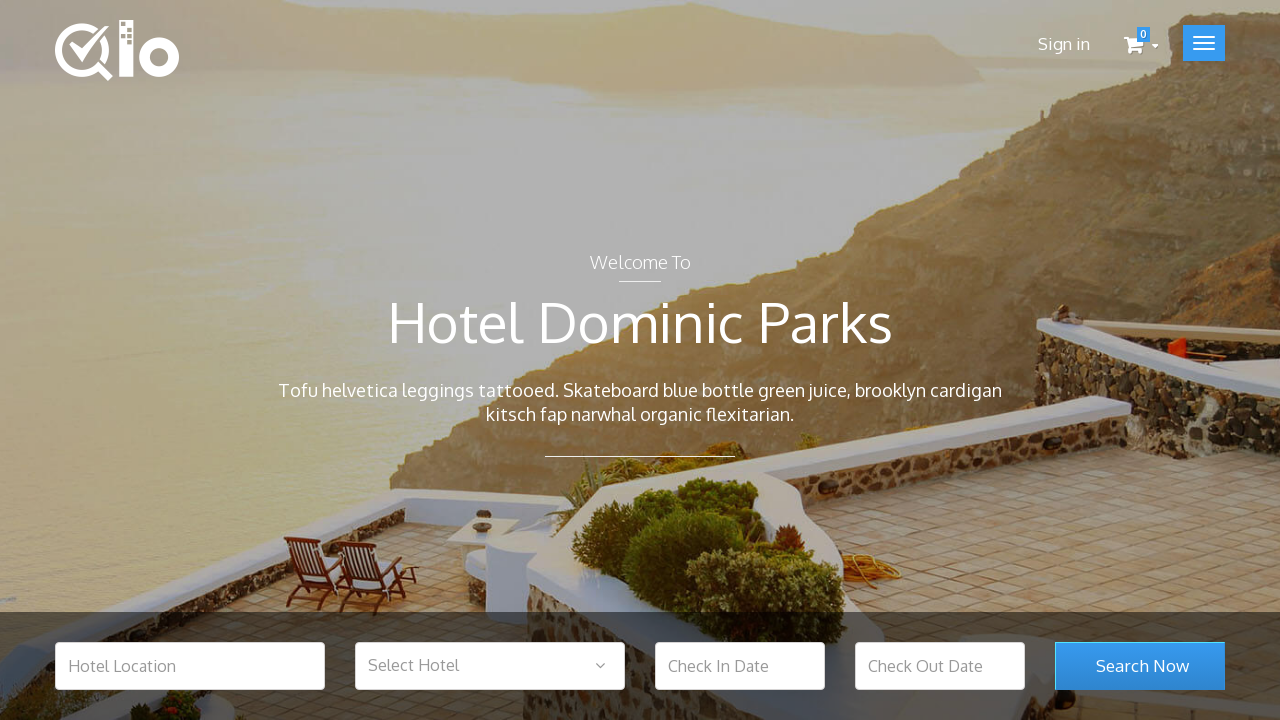